Tests right-clicking on the map

Starting URL: https://www.navigator.ba

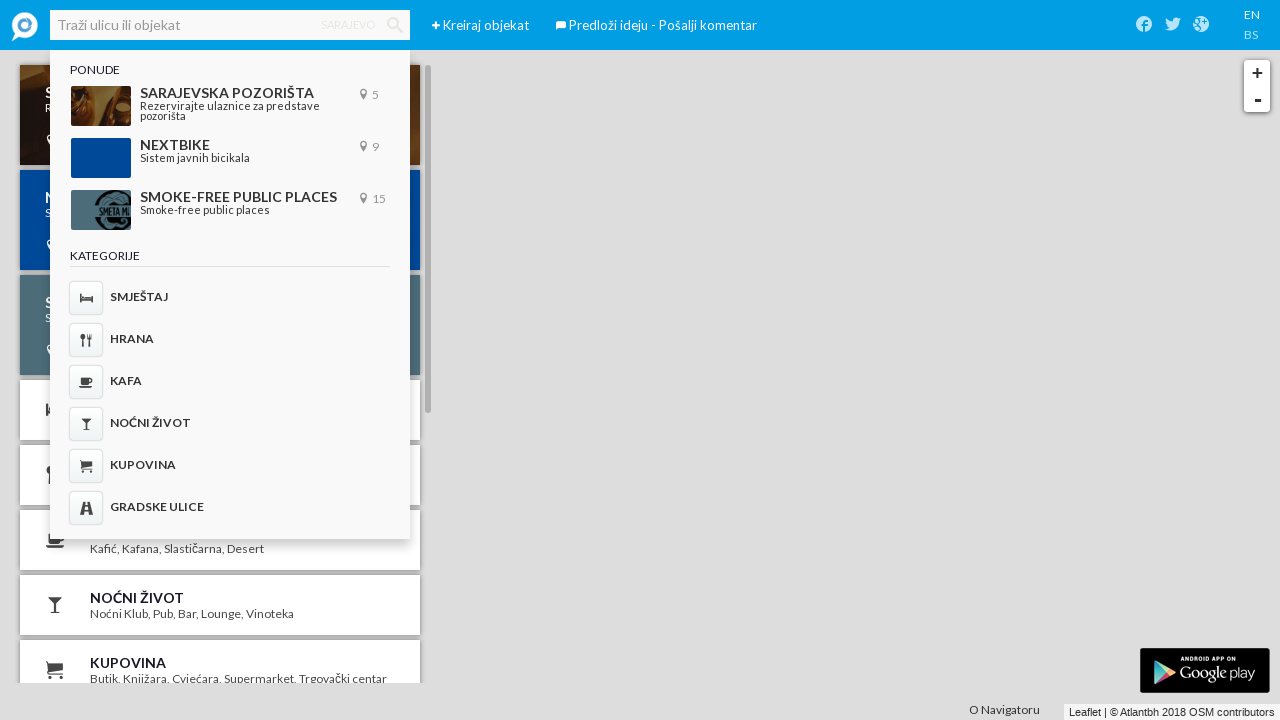

Map container loaded and visible
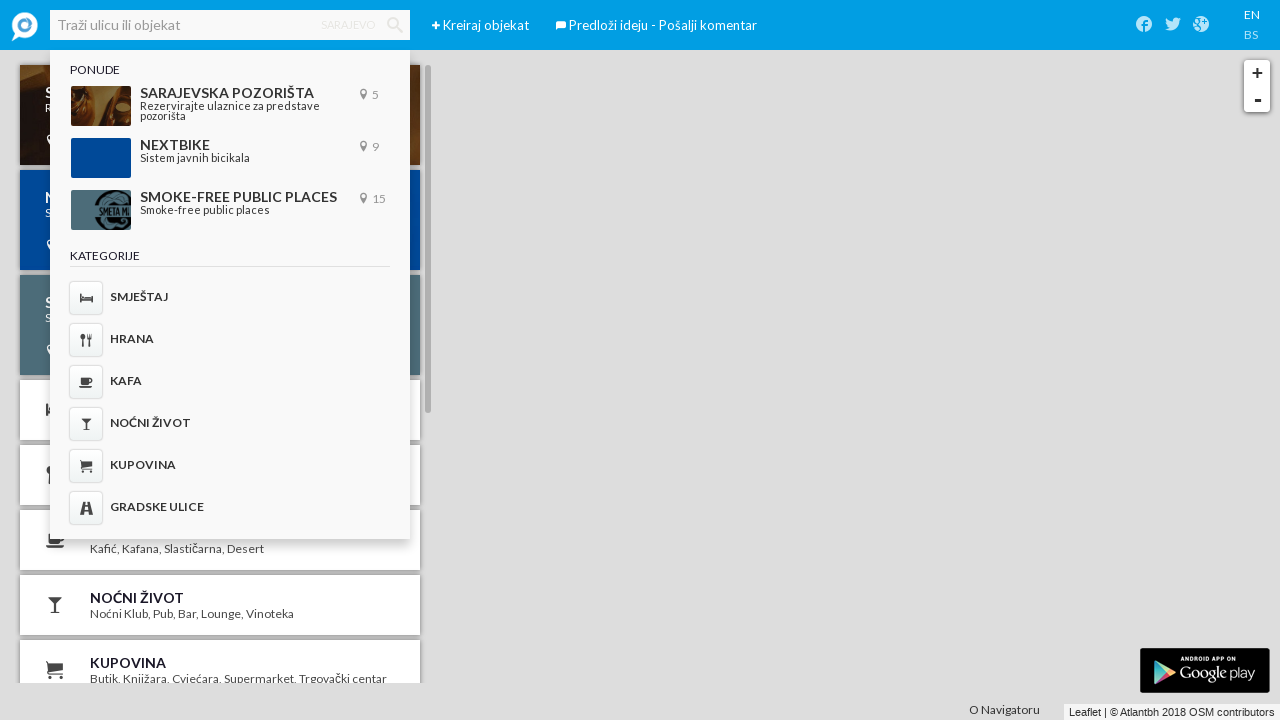

Right-clicked on the map container at (640, 385) on .leaflet-container
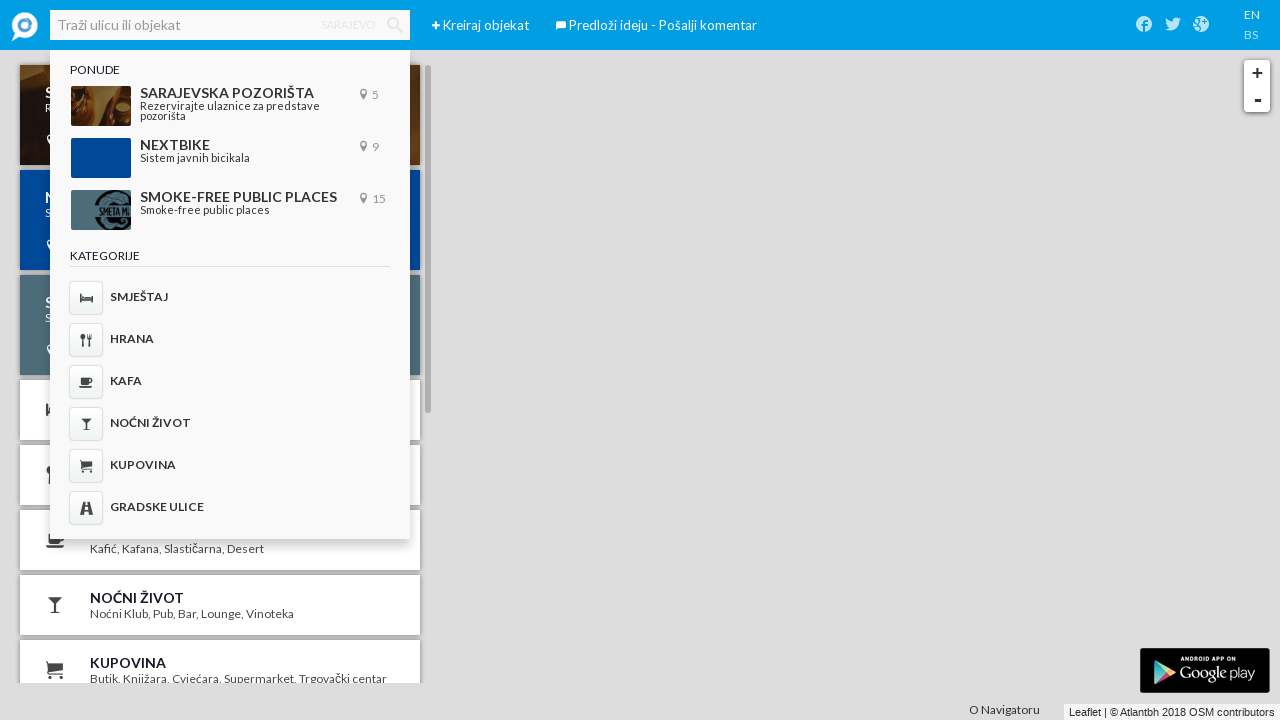

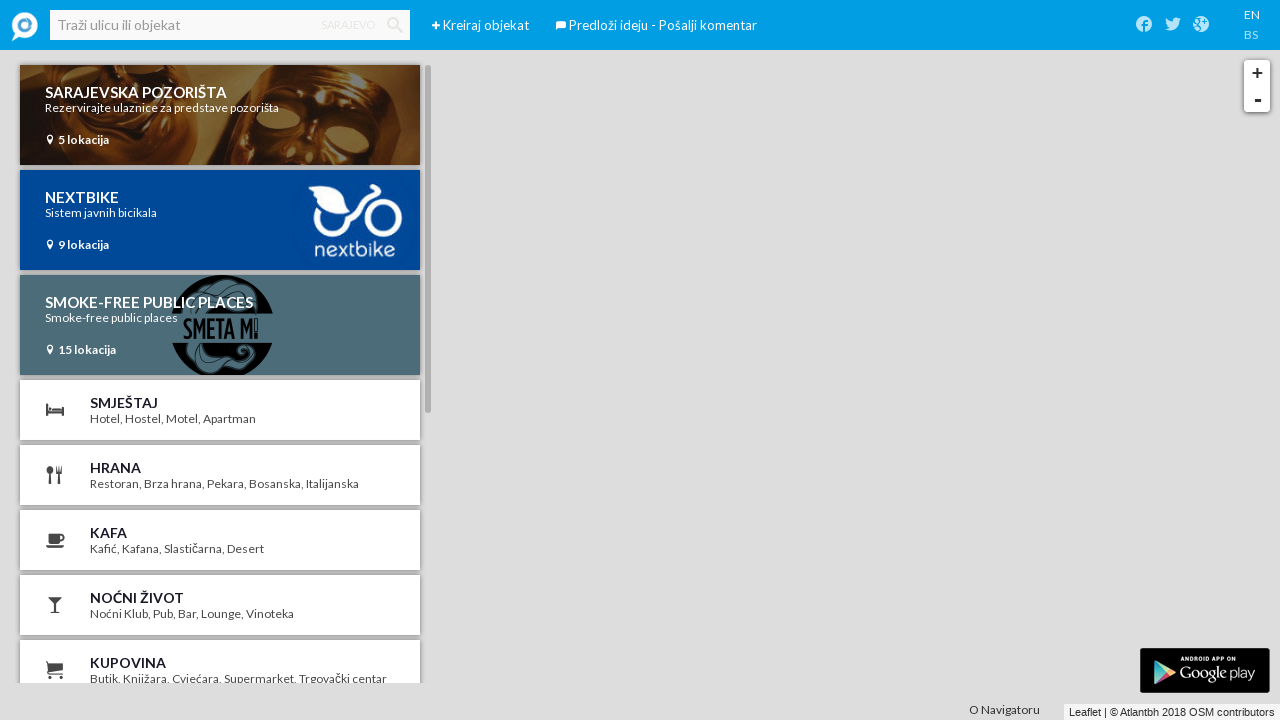